Tests a simple event registration form by filling in full name, email, event date, and additional details fields, then submitting the form and verifying the confirmation message.

Starting URL: https://training-support.net/webelements/simple-form

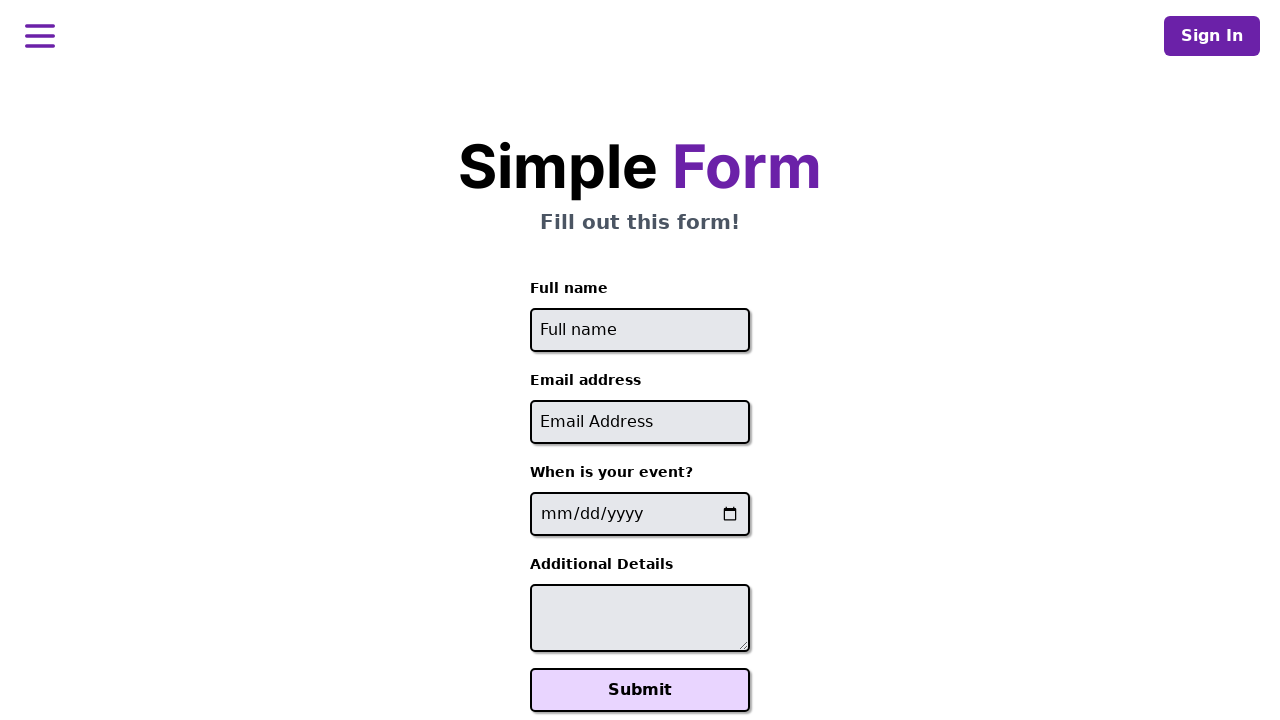

Filled full name field with 'John Anderson' on #full-name
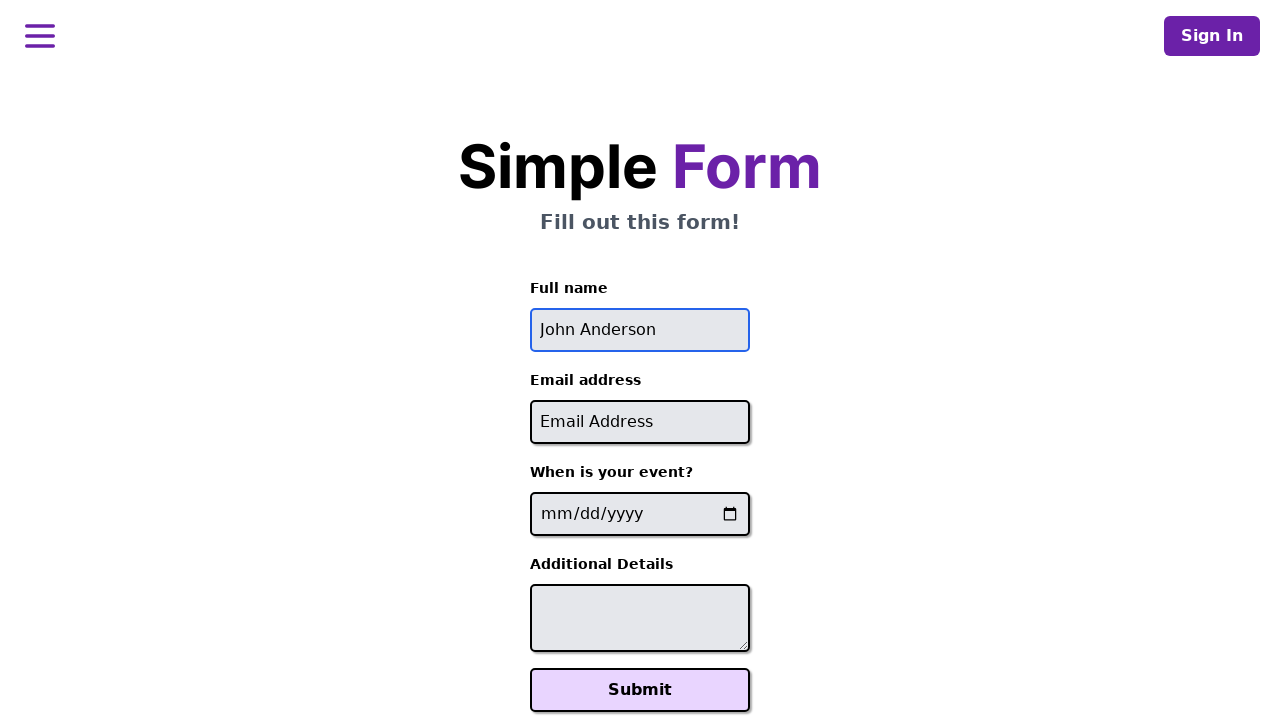

Filled email field with 'john.anderson@example.com' on #email
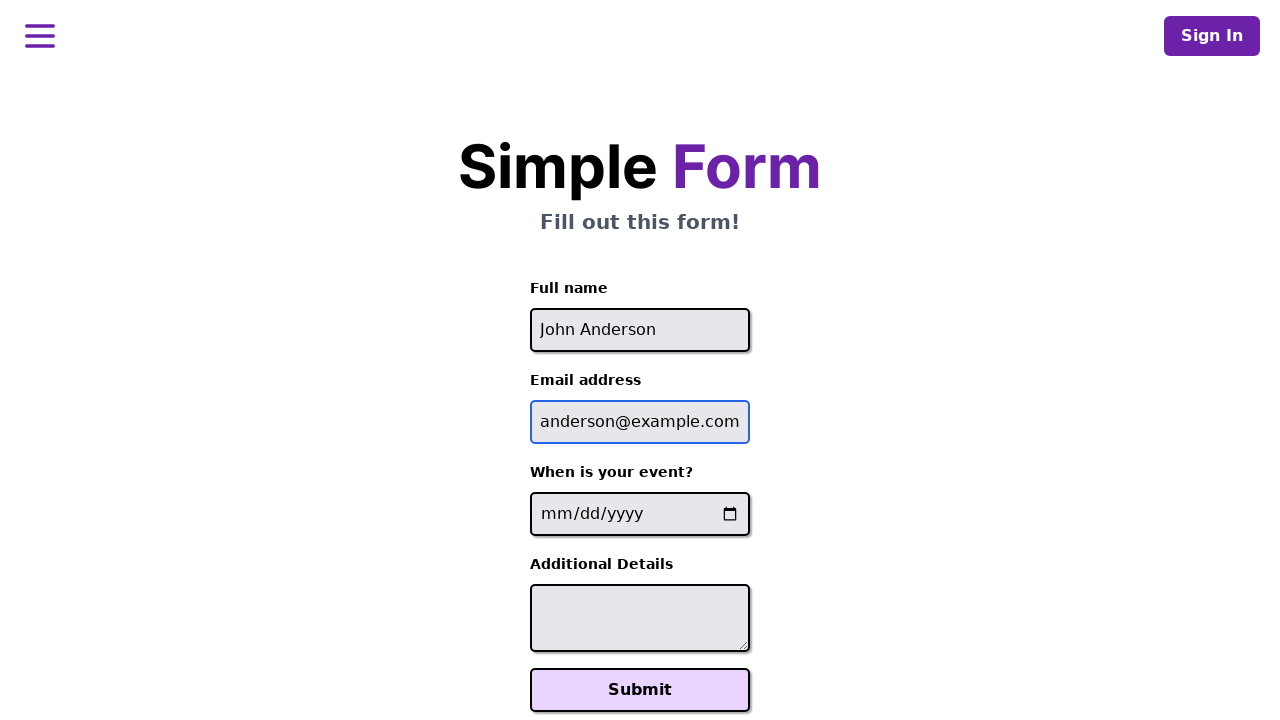

Filled event date field with '2024-06-15' on input[name='event-date']
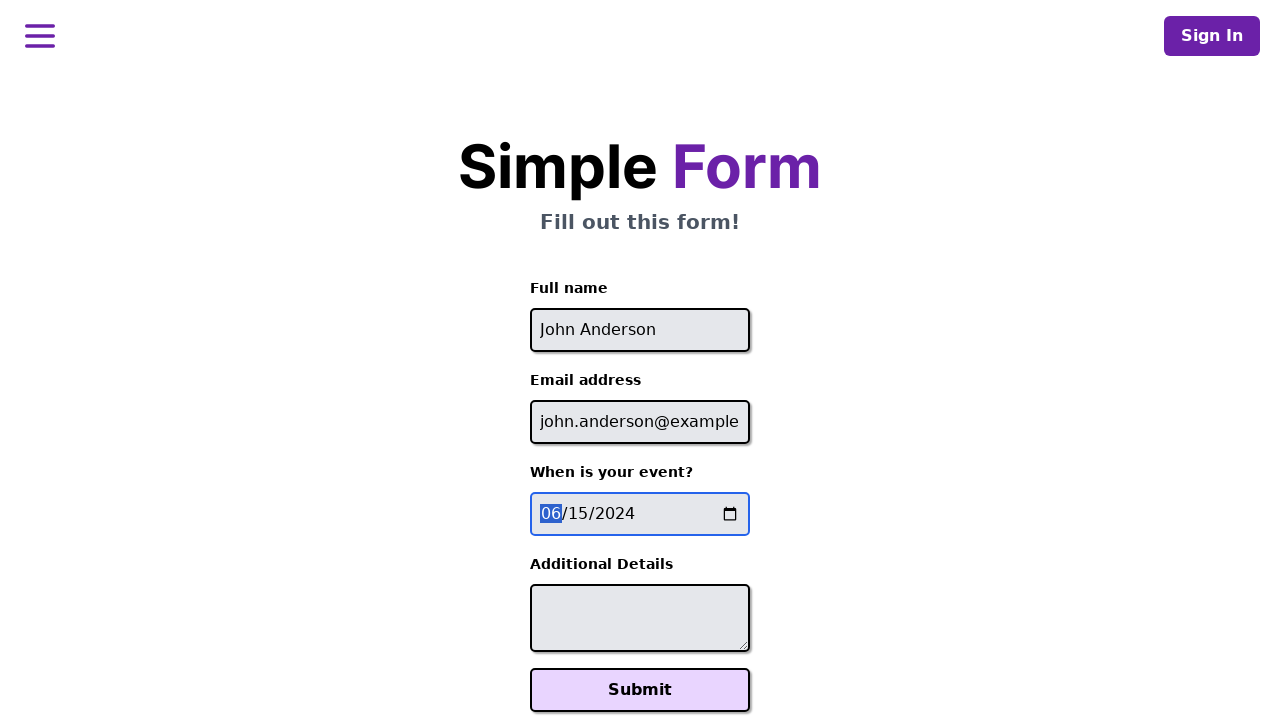

Filled additional details field with reservation request on #additional-details
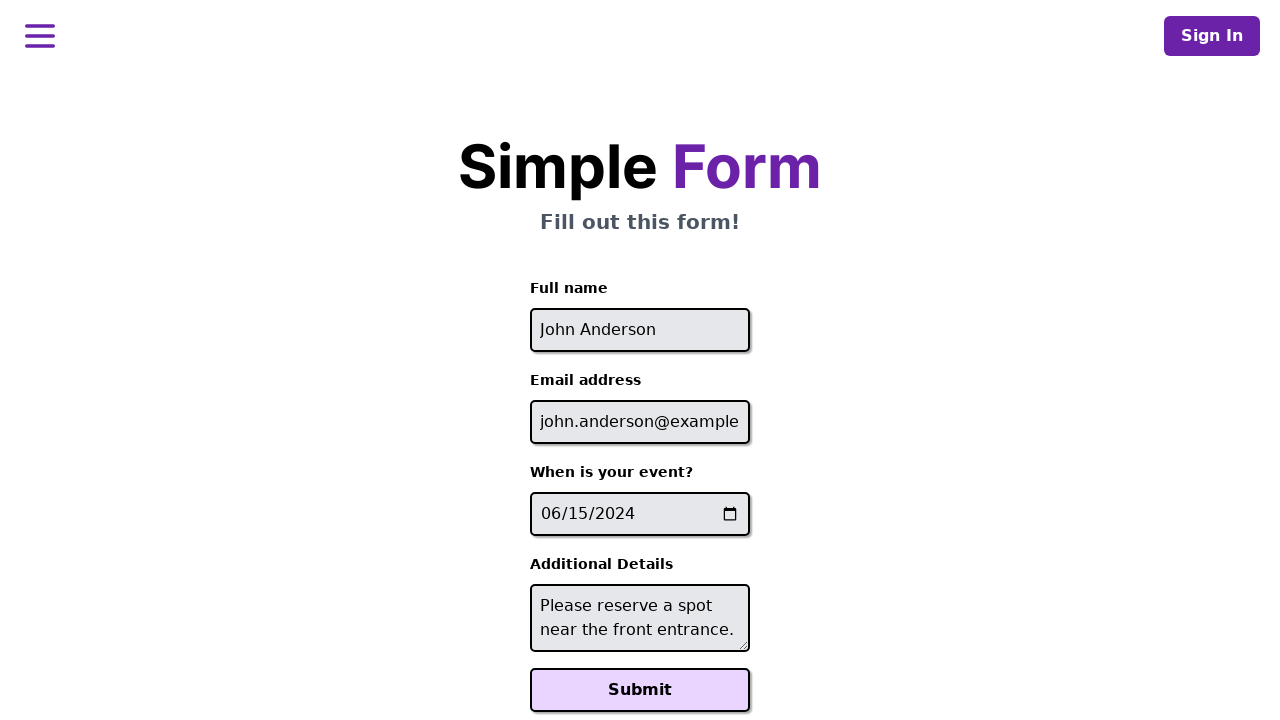

Clicked the Submit button at (640, 690) on xpath=//button[text()='Submit']
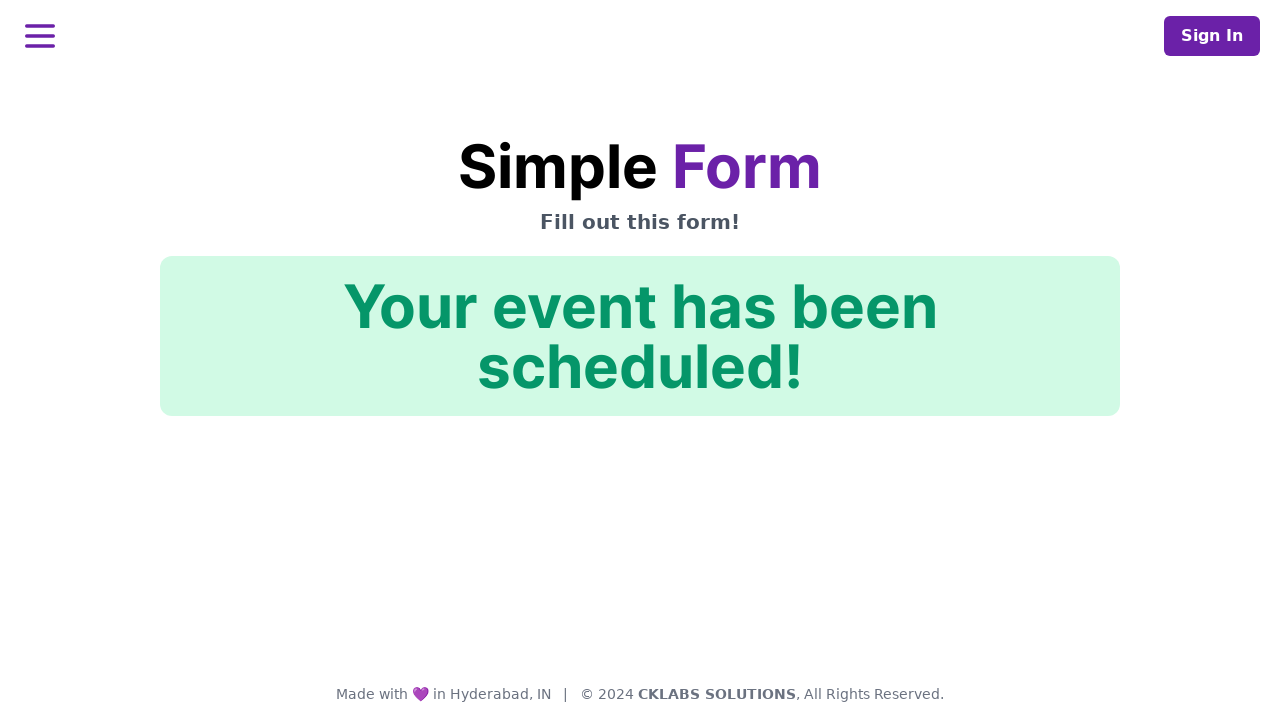

Confirmation message appeared
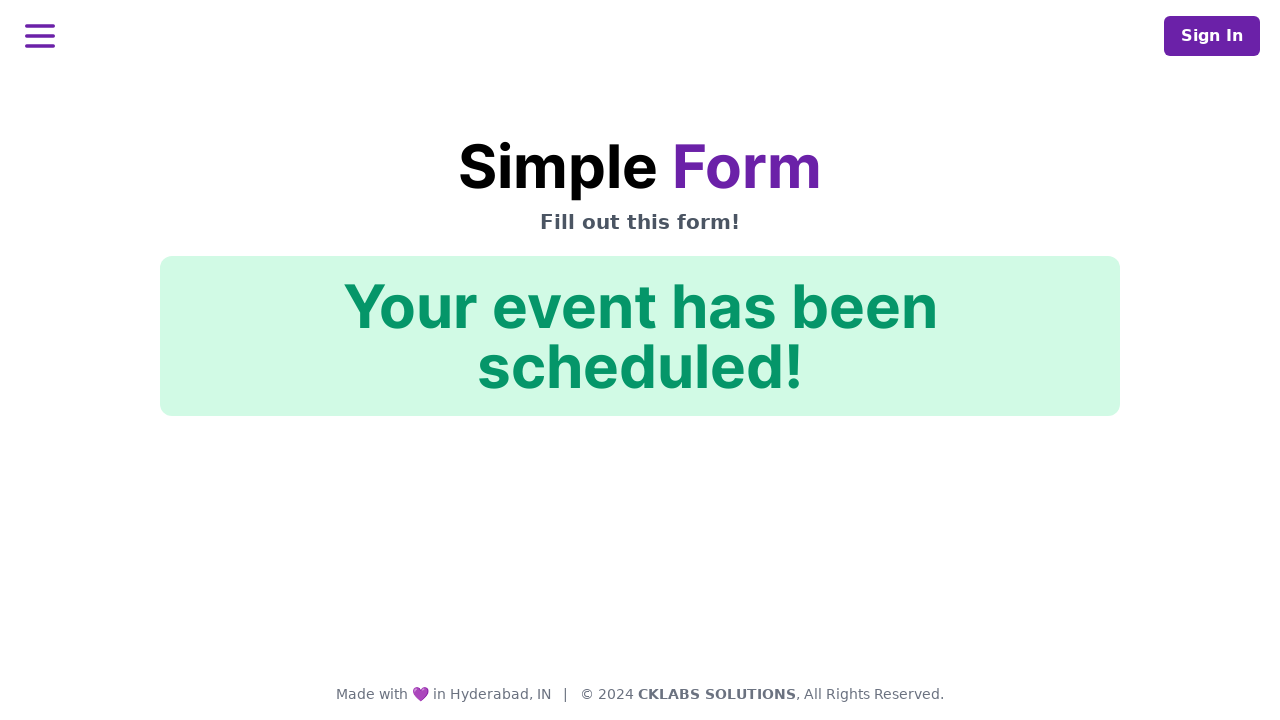

Verified confirmation message: 'Your event has been scheduled!'
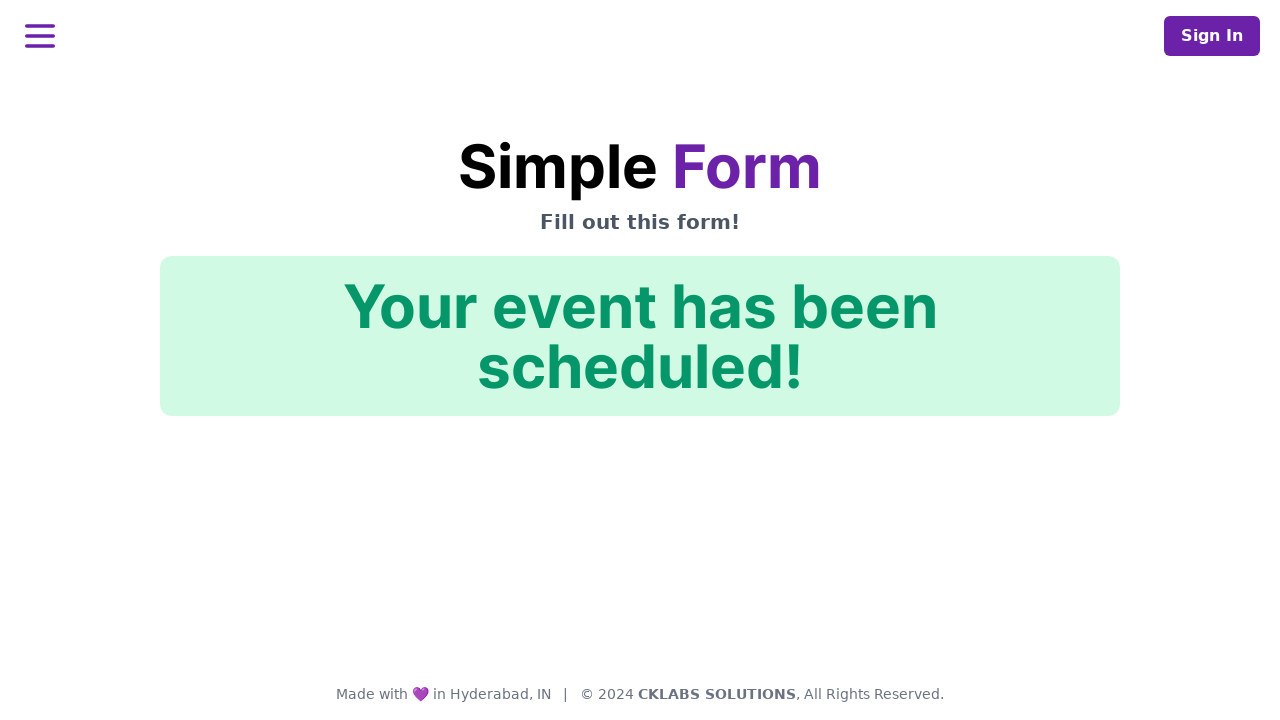

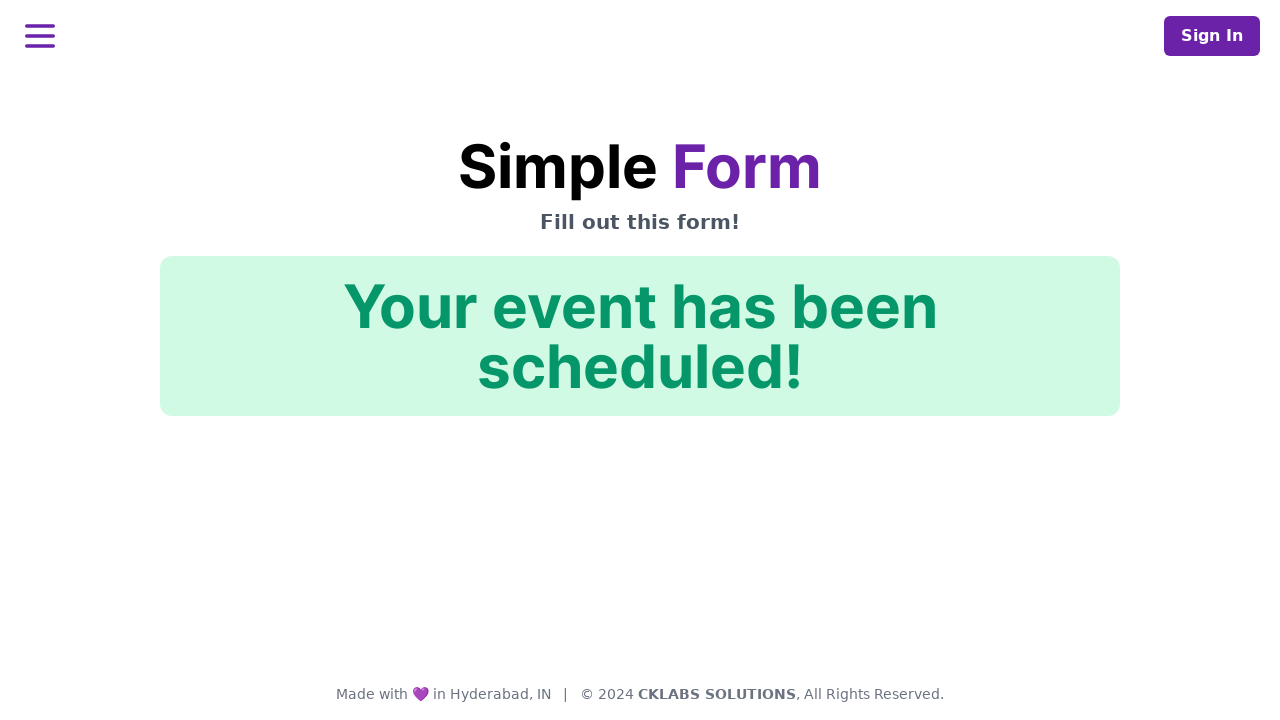